Tests date picker calendar popup by clicking through months to reach a target date and selecting it using a loop to find the correct day element

Starting URL: https://testautomationpractice.blogspot.com

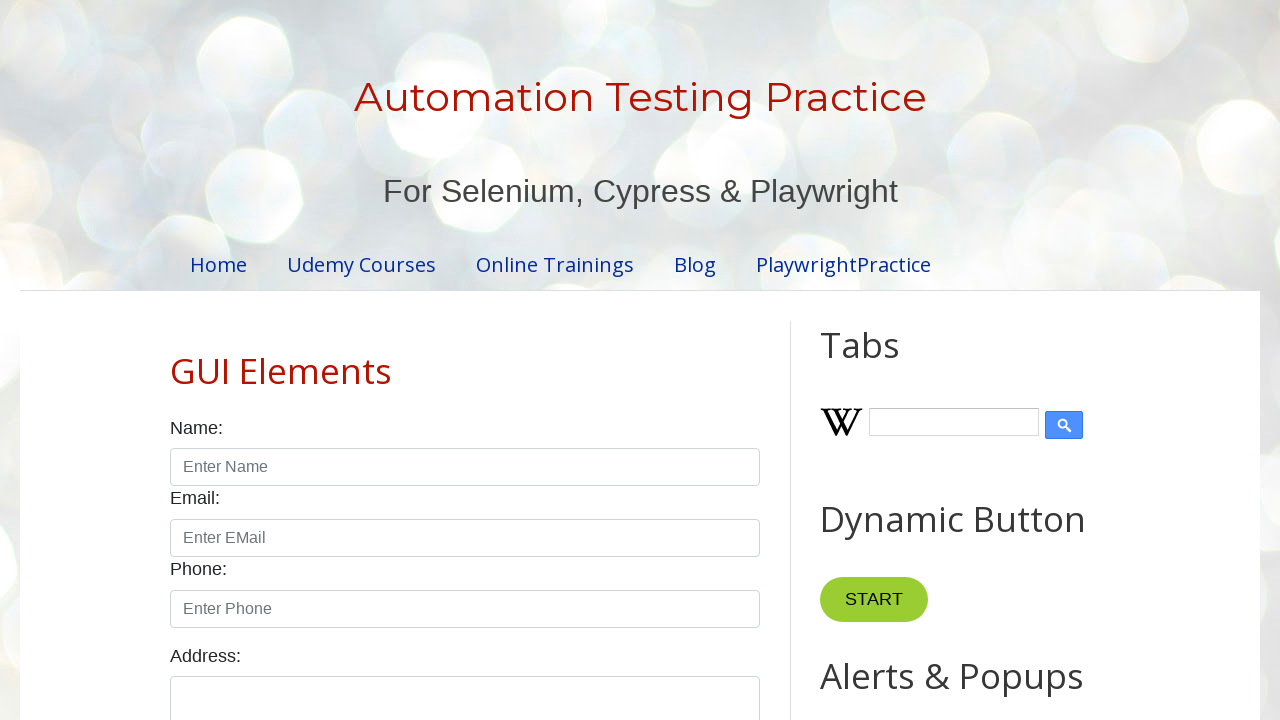

Clicked on datepicker field to open calendar popup at (515, 360) on #datepicker
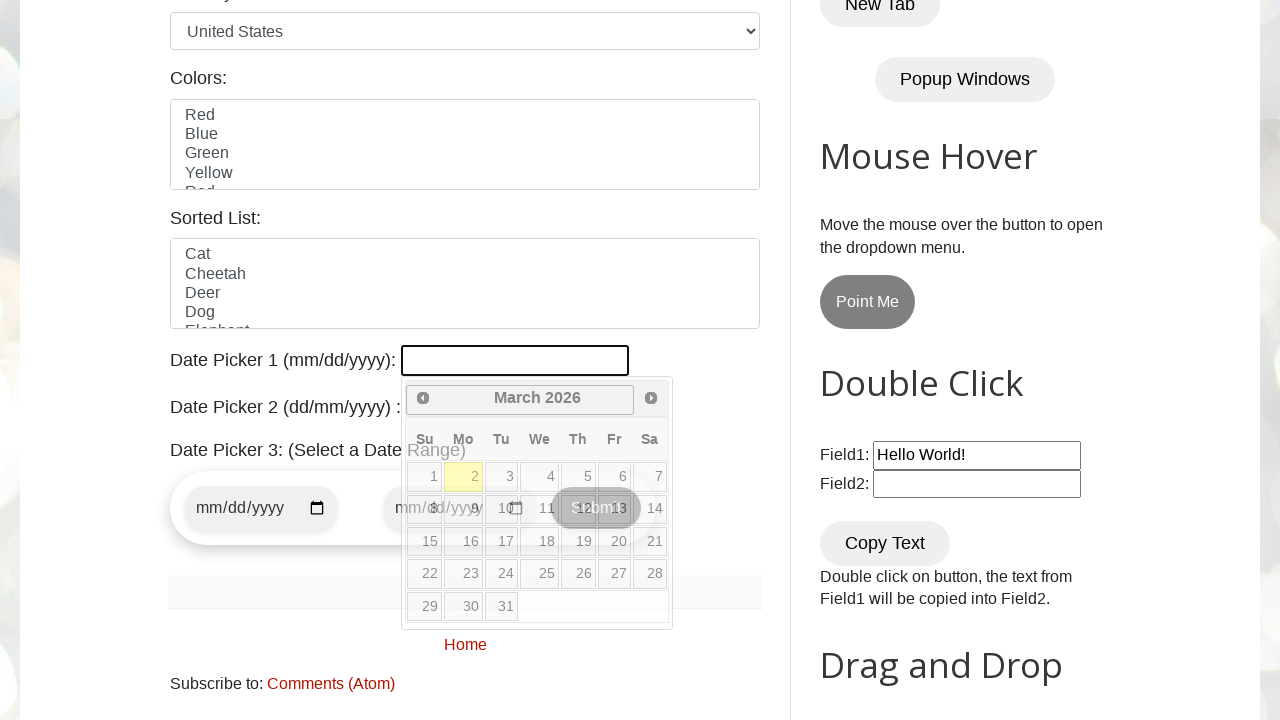

Retrieved current month: March
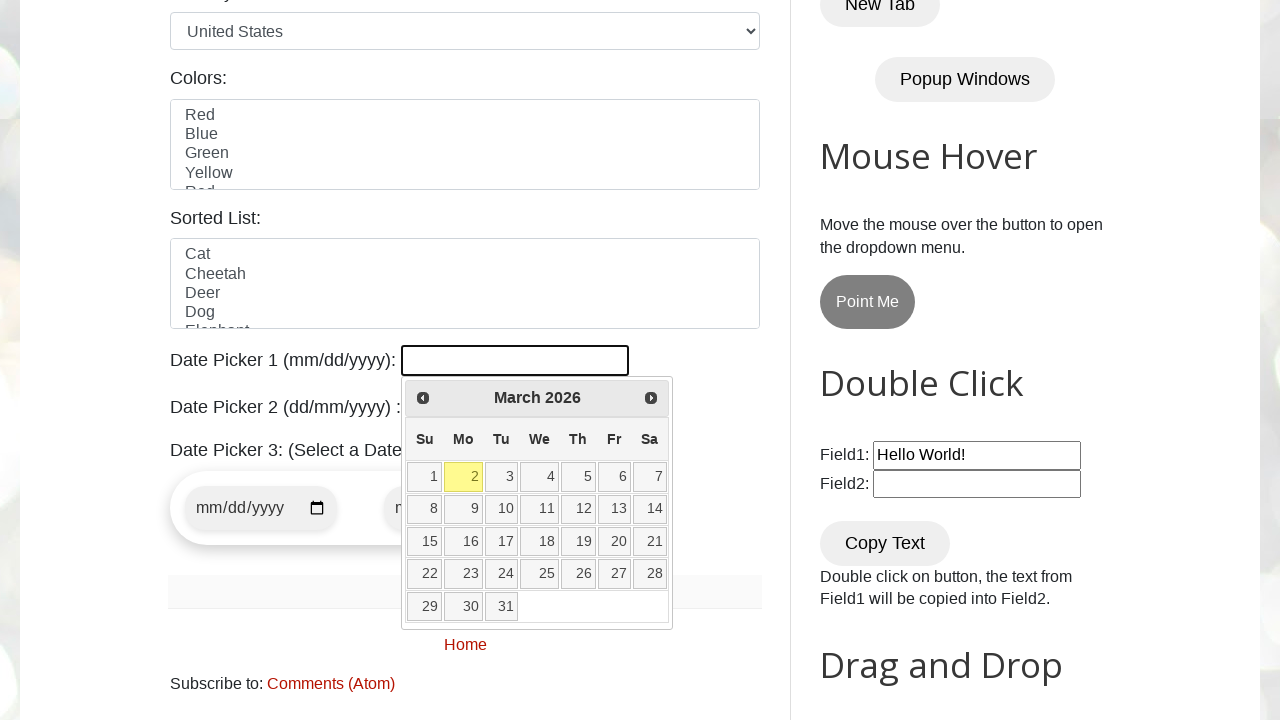

Retrieved current year: 2026
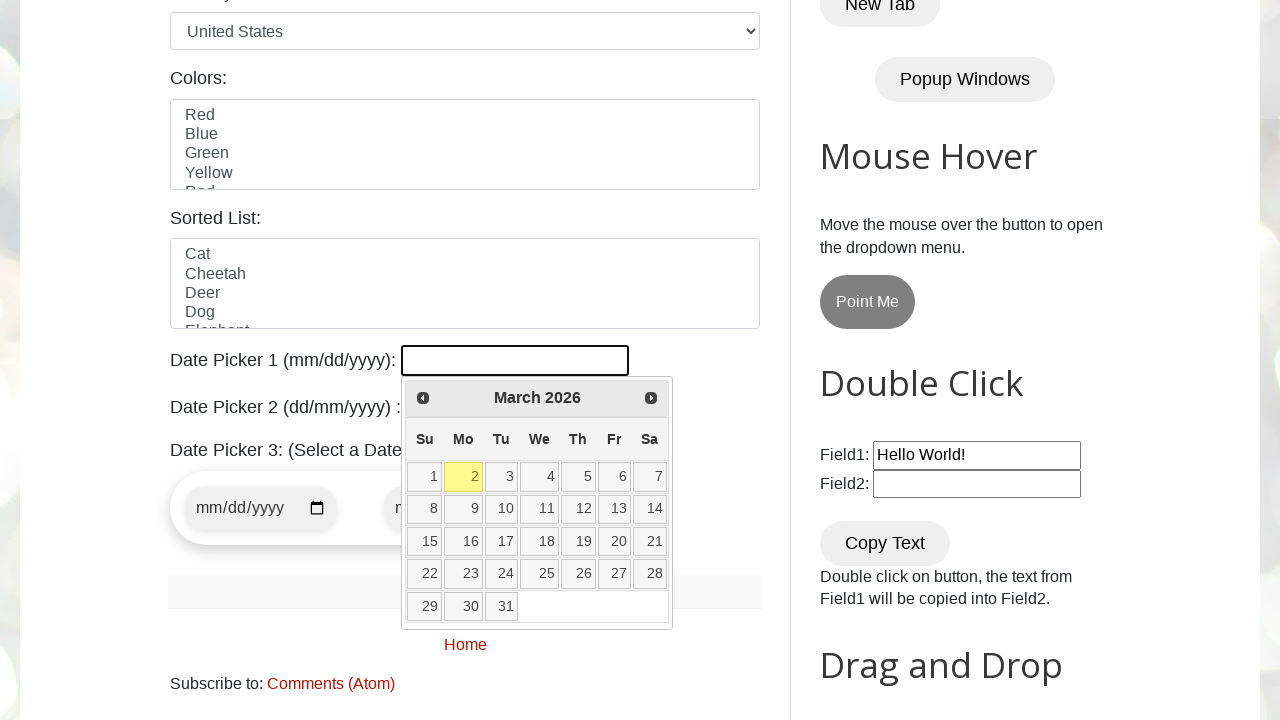

Clicked Next button to advance to next month at (651, 398) on [title="Next"]
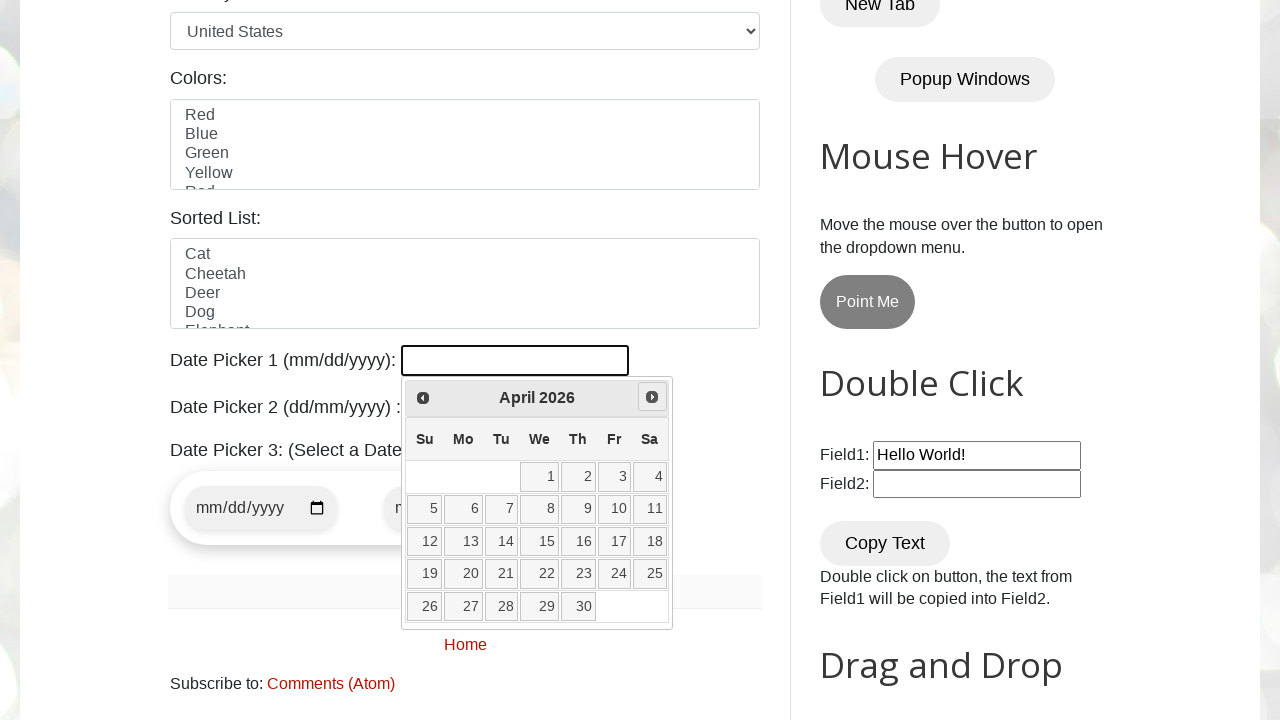

Retrieved current month: April
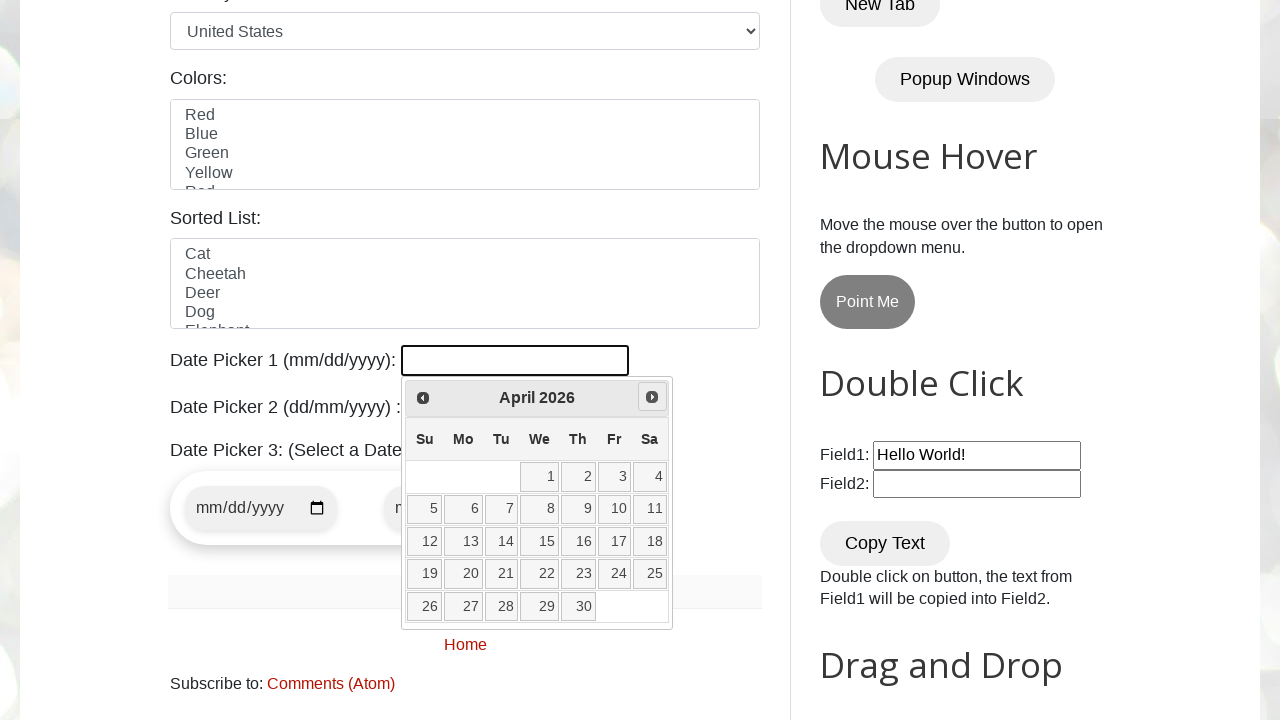

Retrieved current year: 2026
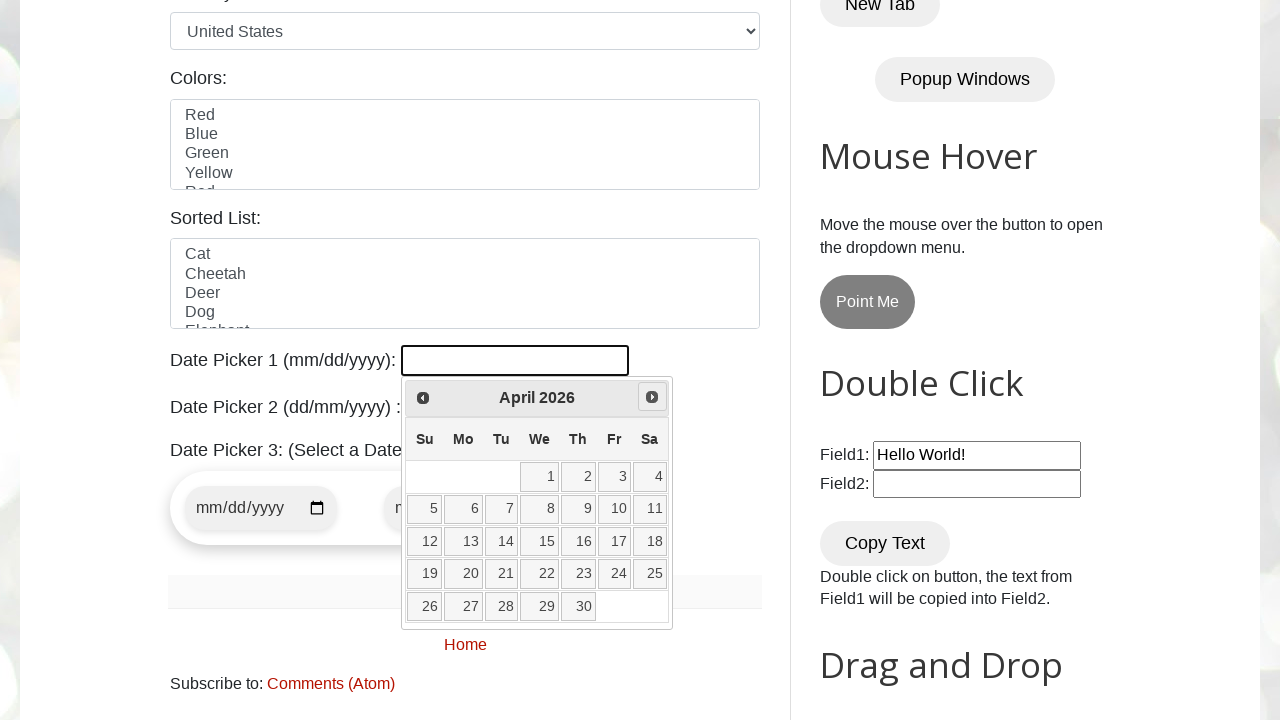

Clicked Next button to advance to next month at (652, 397) on [title="Next"]
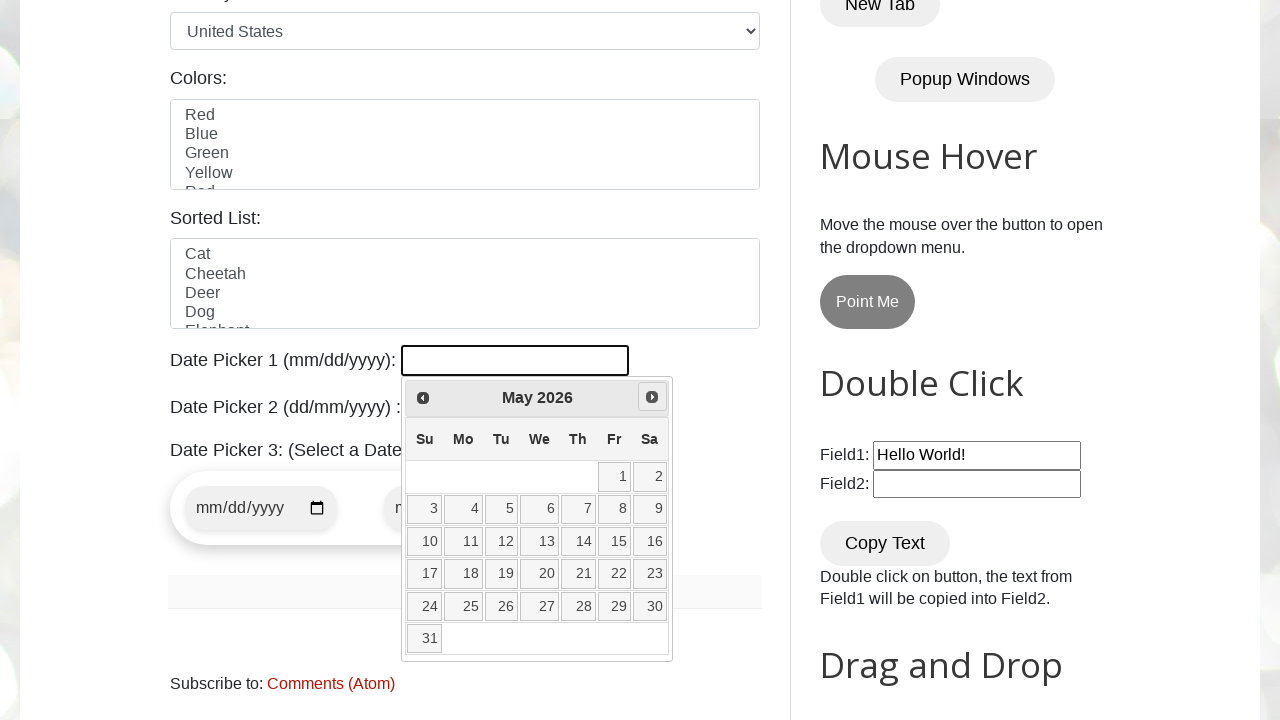

Retrieved current month: May
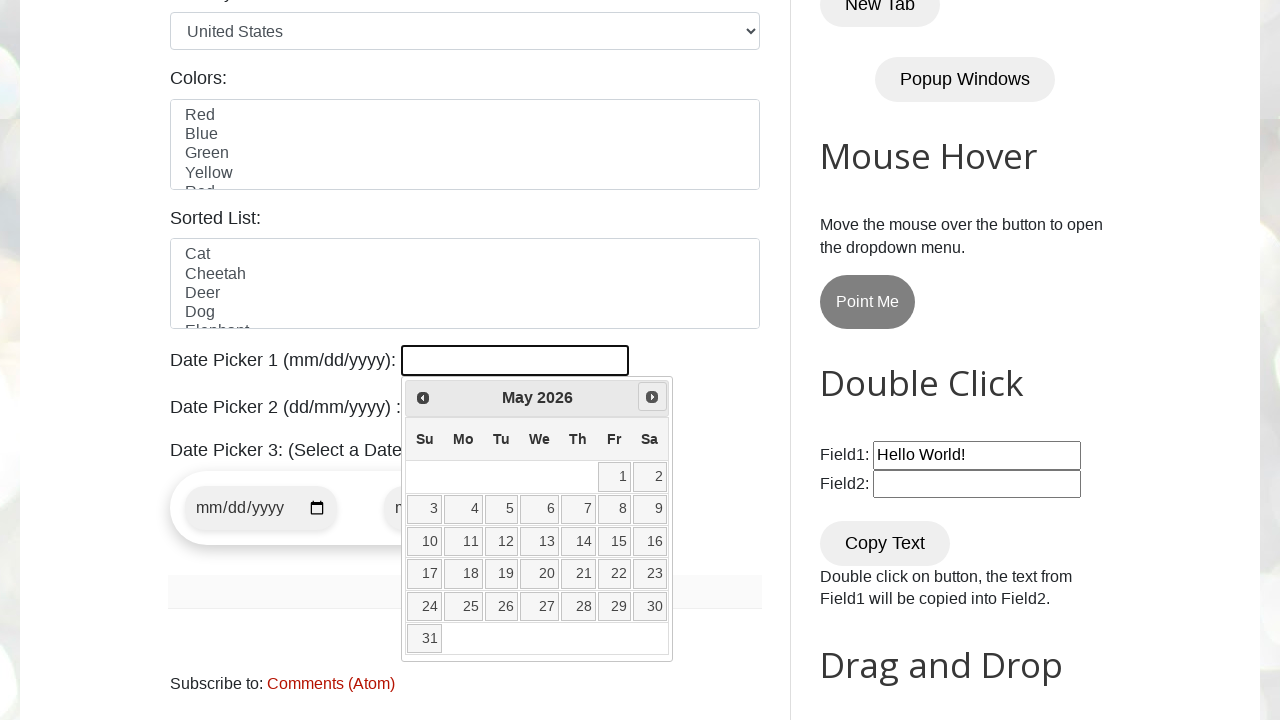

Retrieved current year: 2026
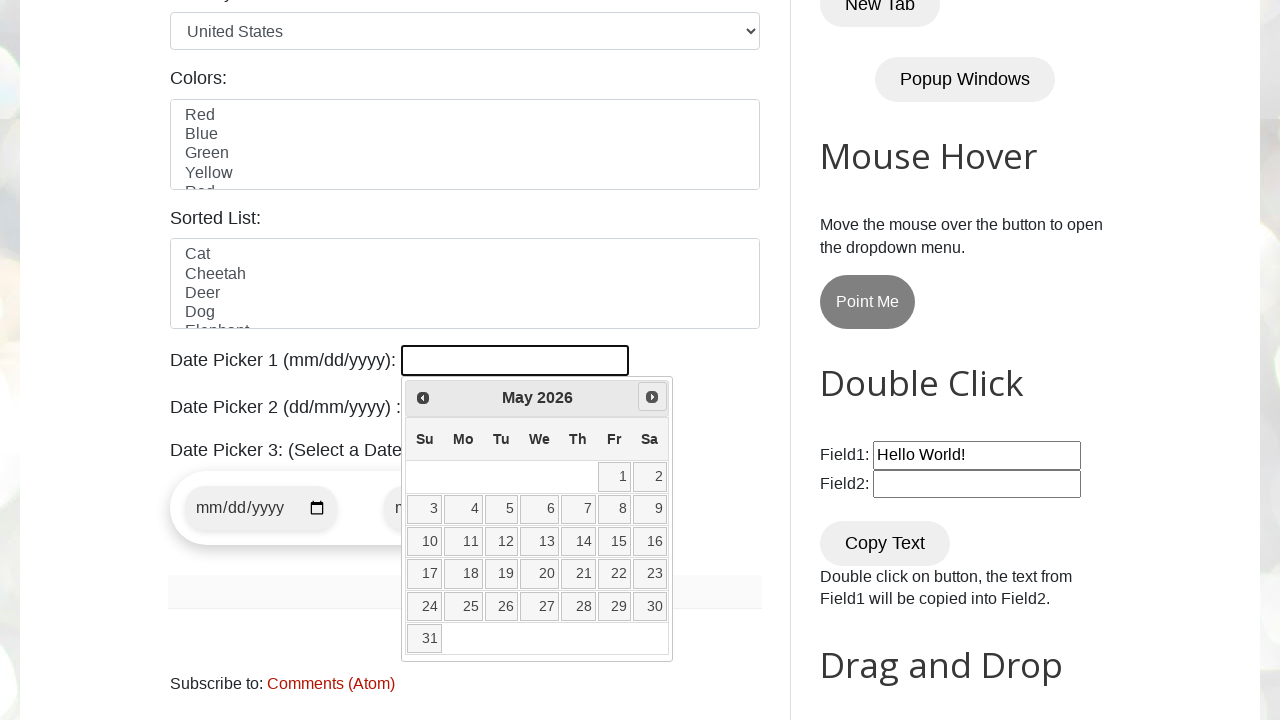

Clicked Next button to advance to next month at (652, 397) on [title="Next"]
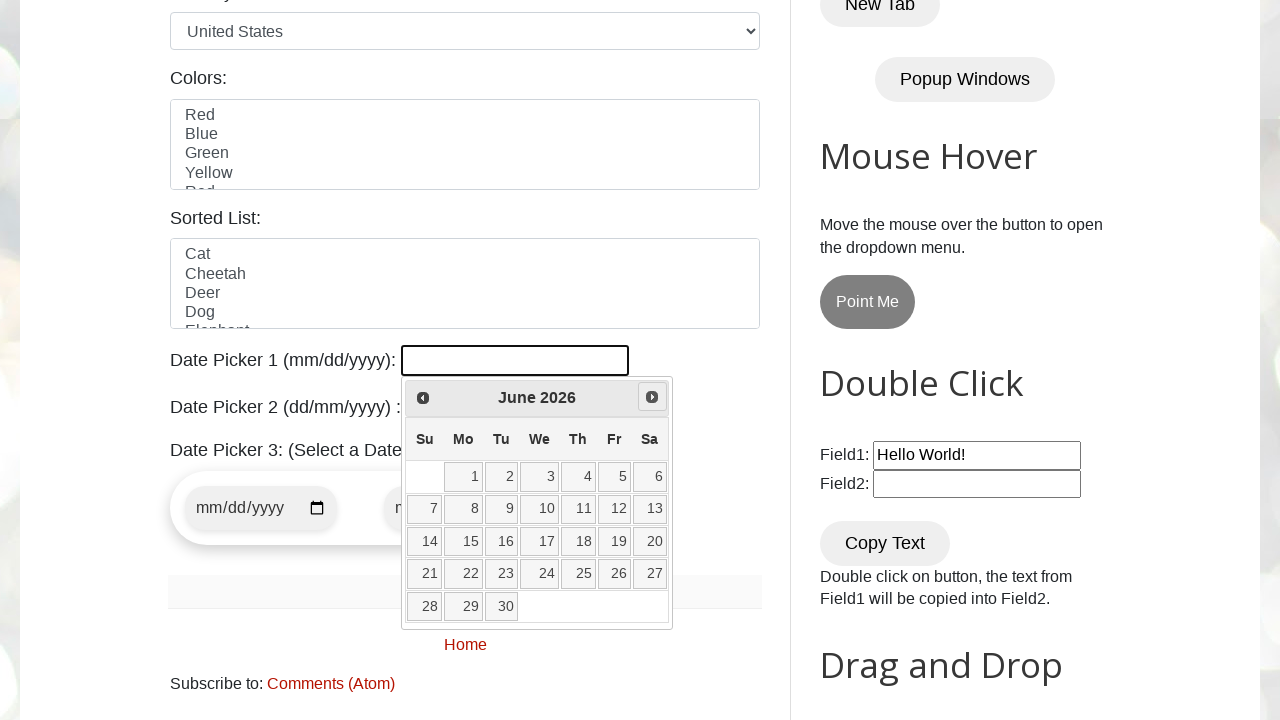

Retrieved current month: June
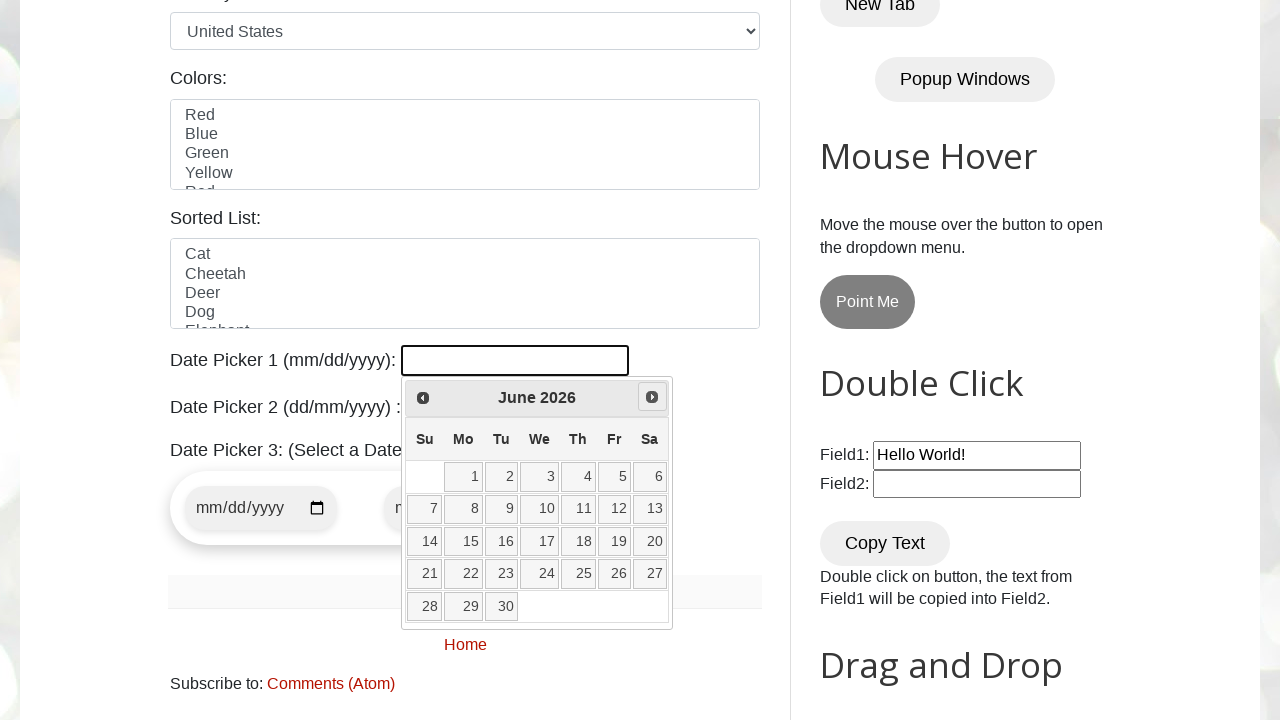

Retrieved current year: 2026
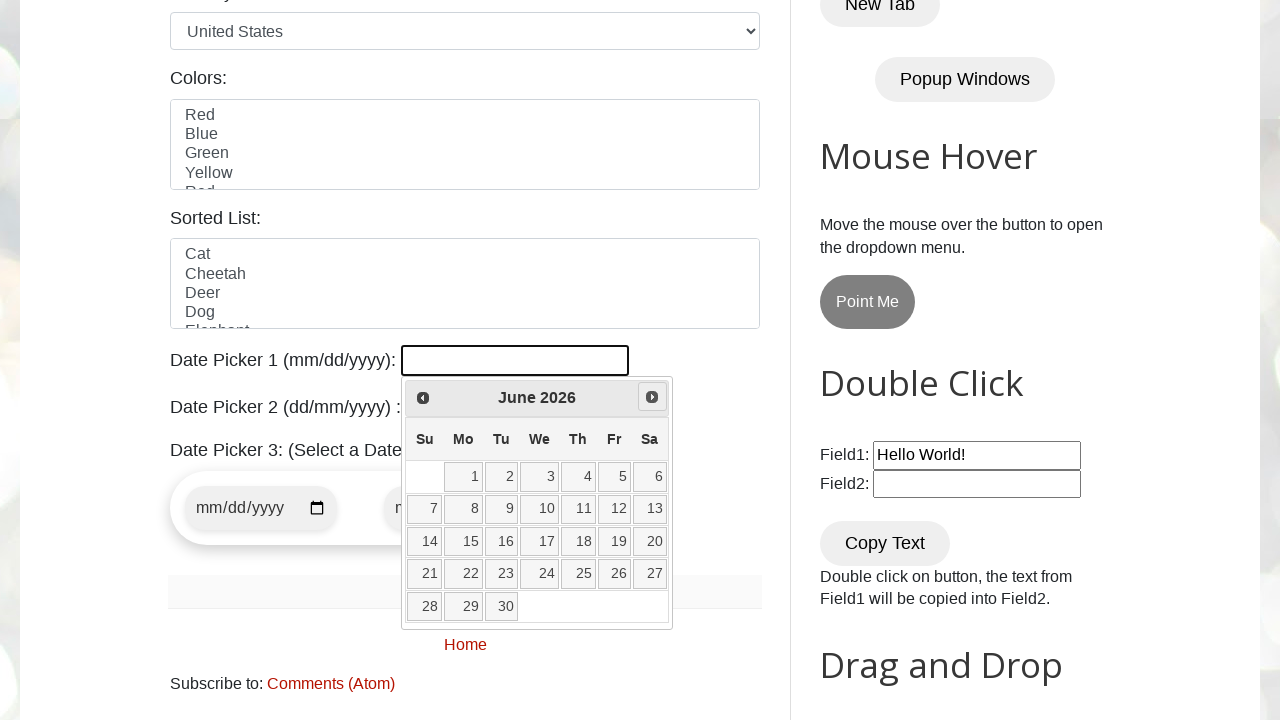

Clicked Next button to advance to next month at (652, 397) on [title="Next"]
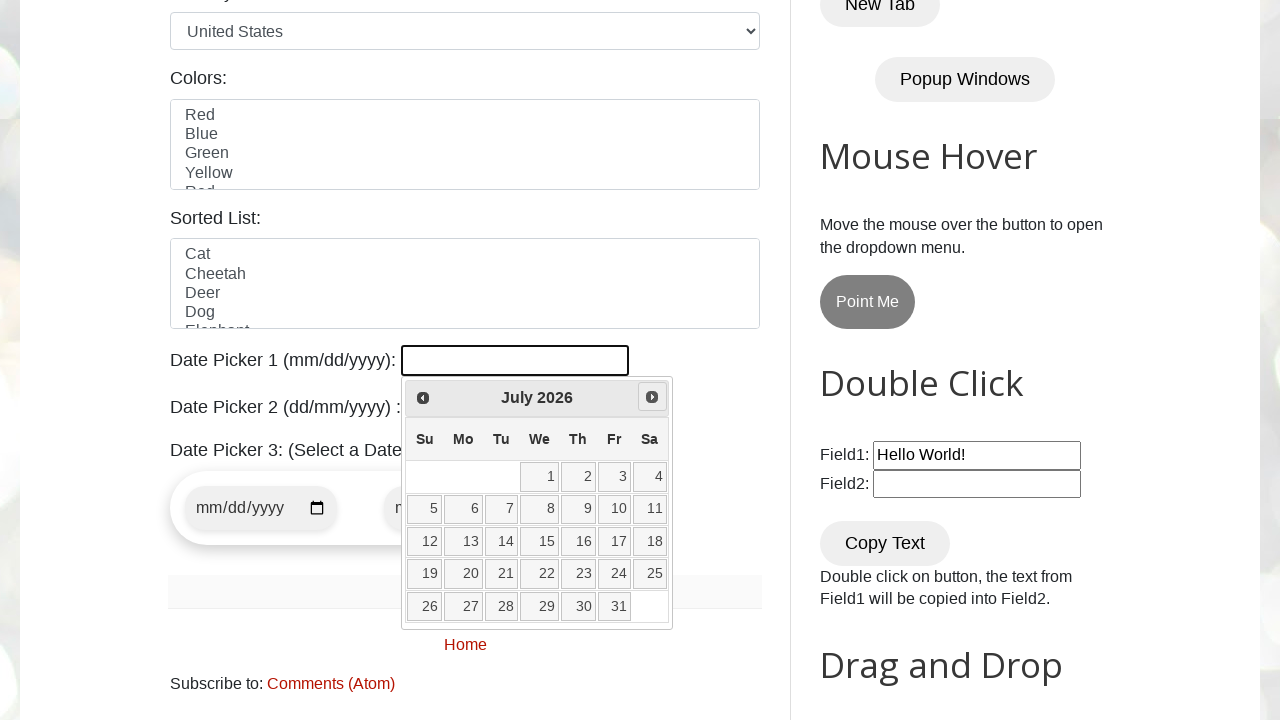

Retrieved current month: July
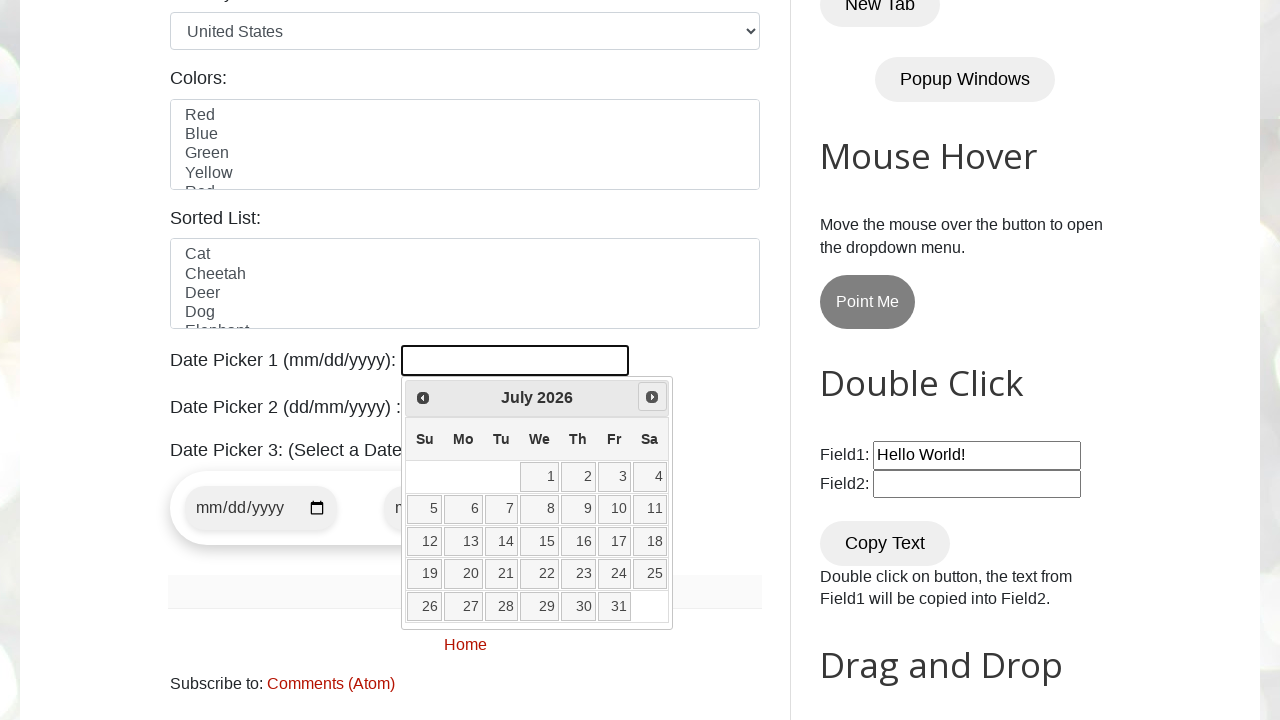

Retrieved current year: 2026
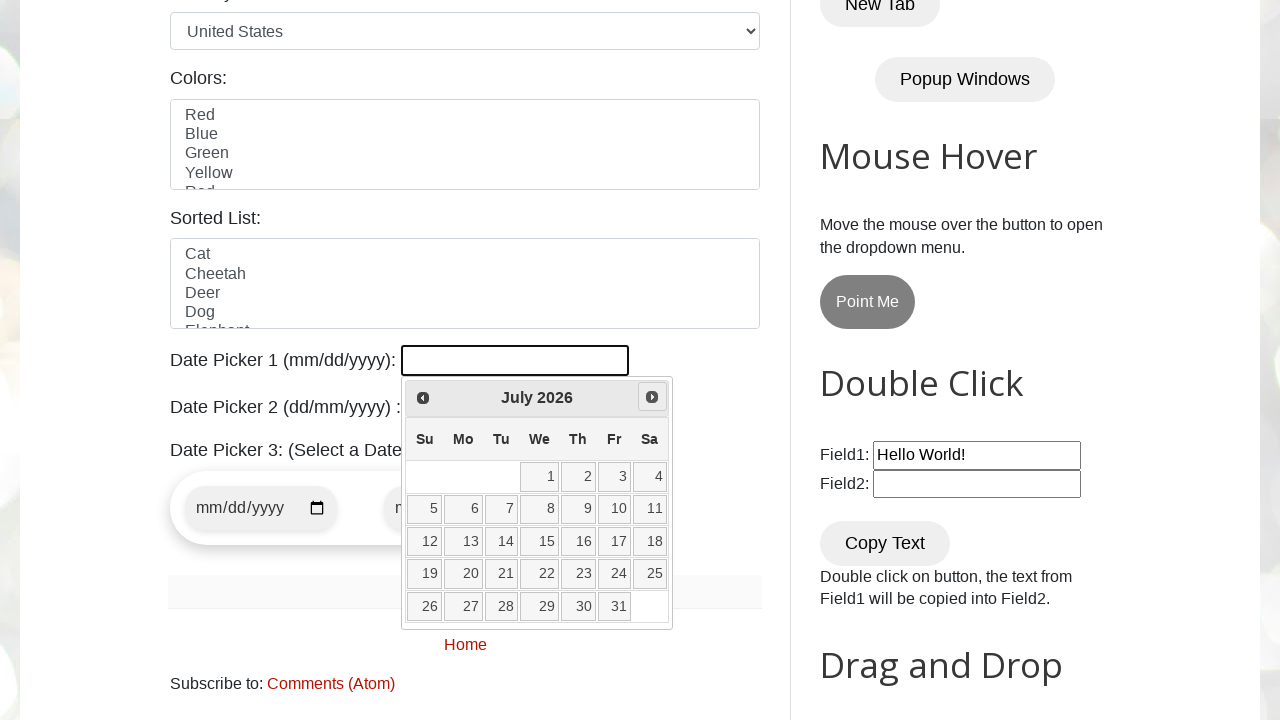

Clicked Next button to advance to next month at (652, 397) on [title="Next"]
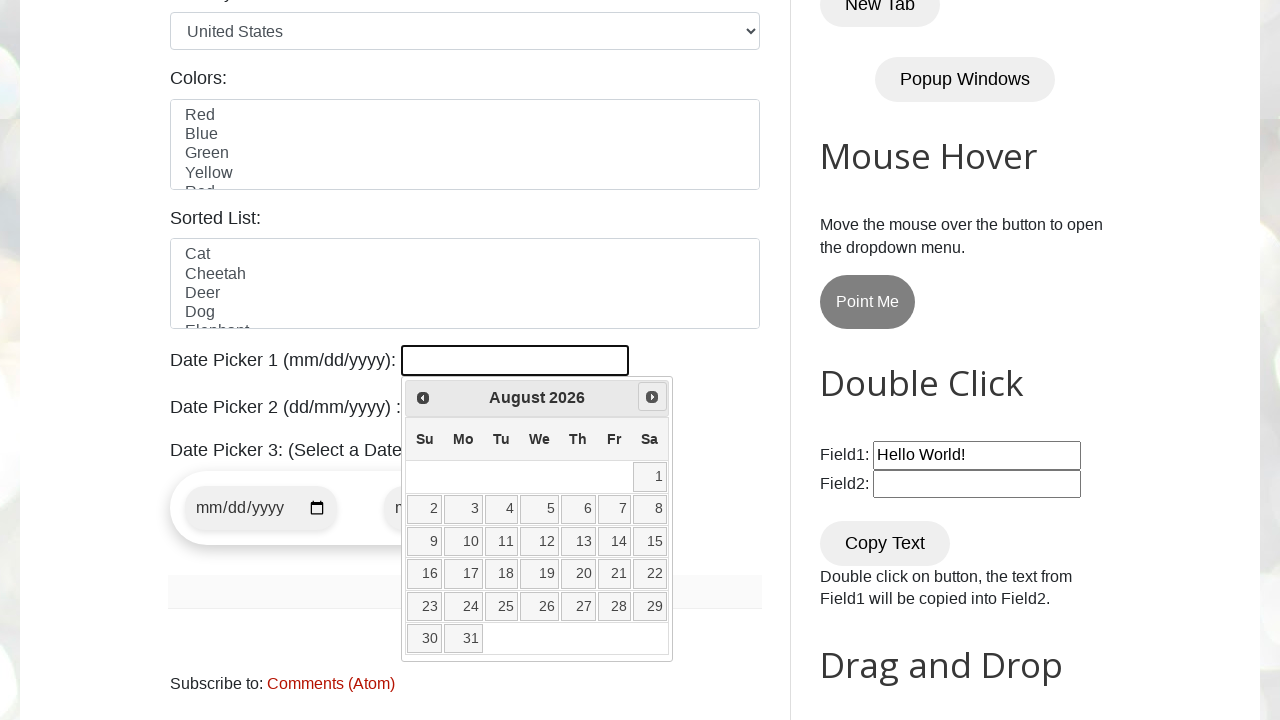

Retrieved current month: August
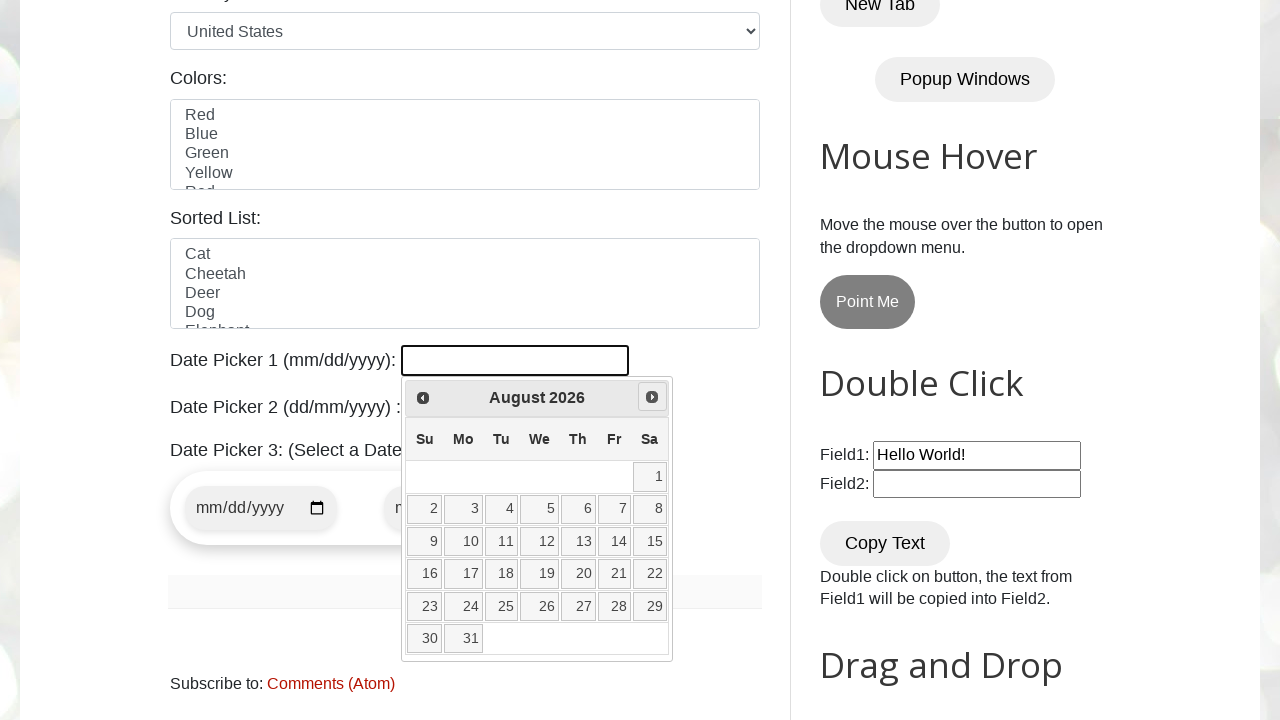

Retrieved current year: 2026
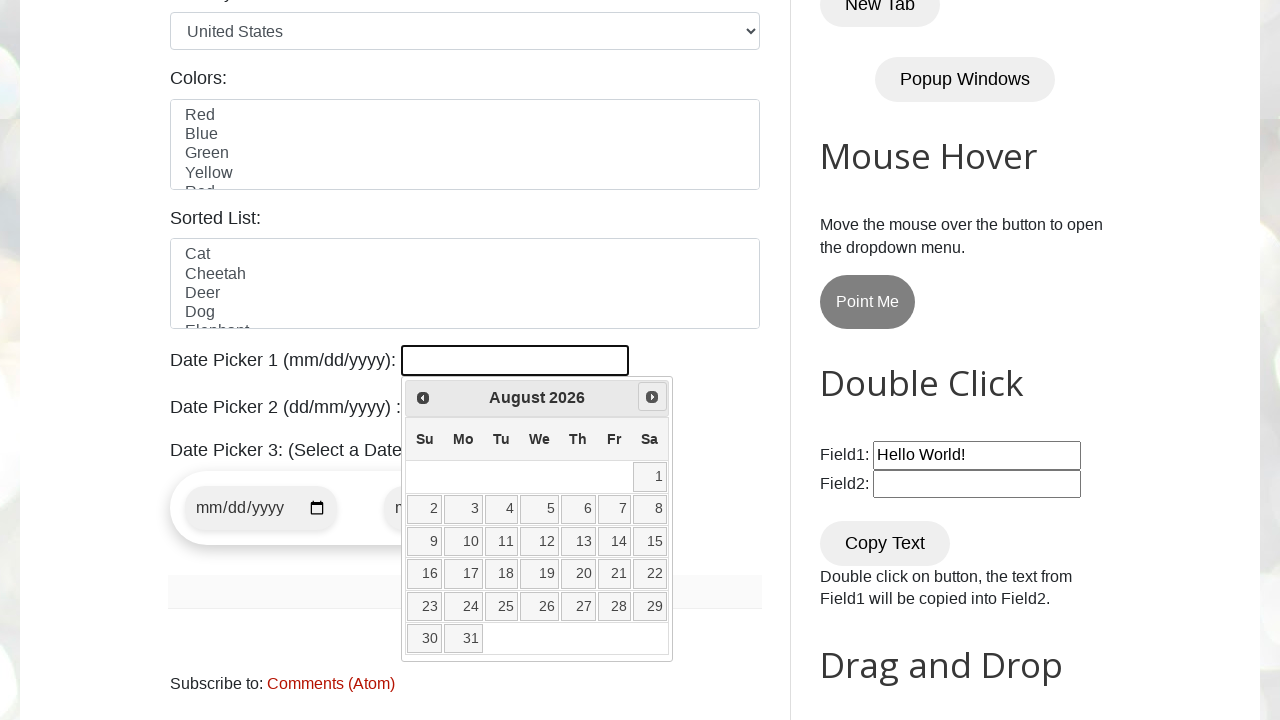

Clicked Next button to advance to next month at (652, 397) on [title="Next"]
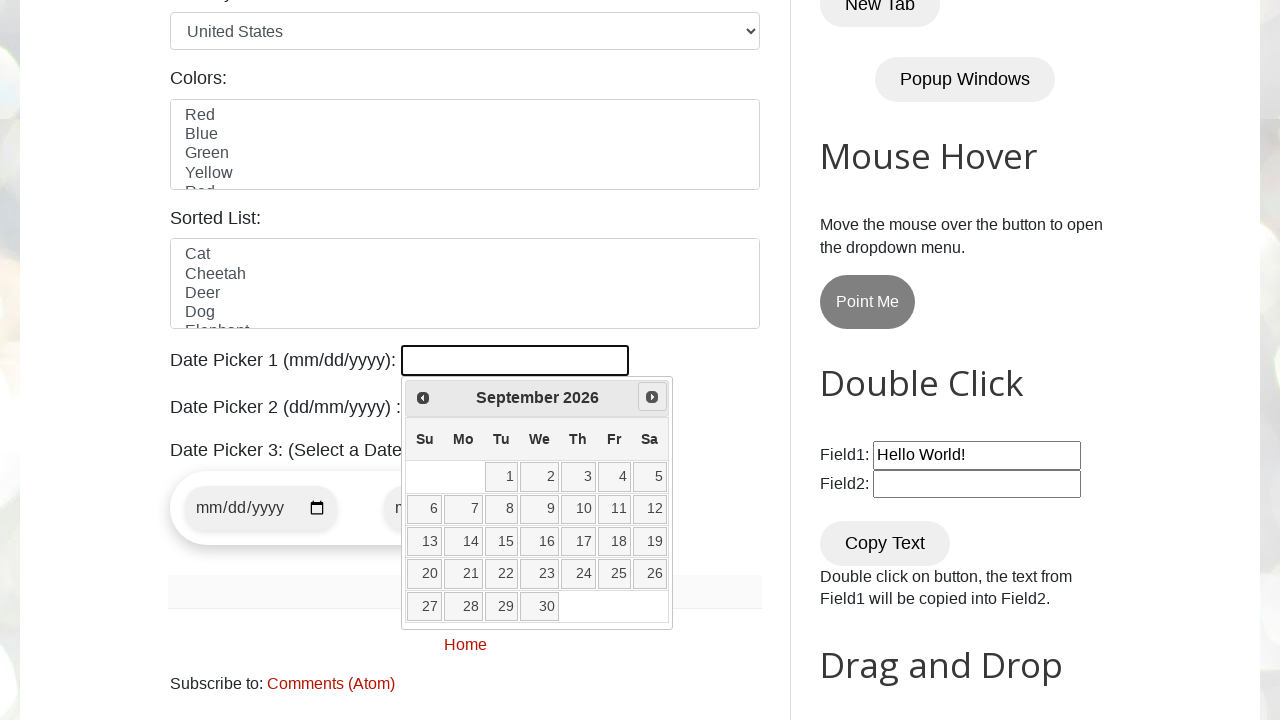

Retrieved current month: September
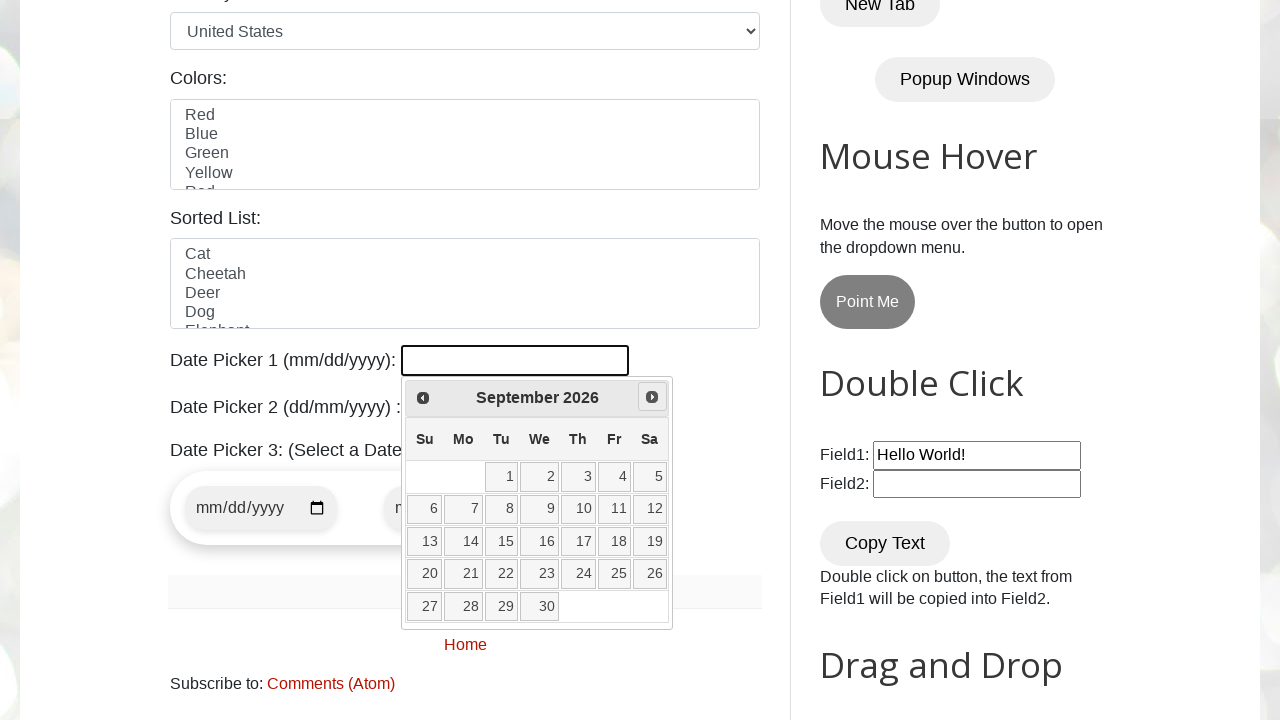

Retrieved current year: 2026
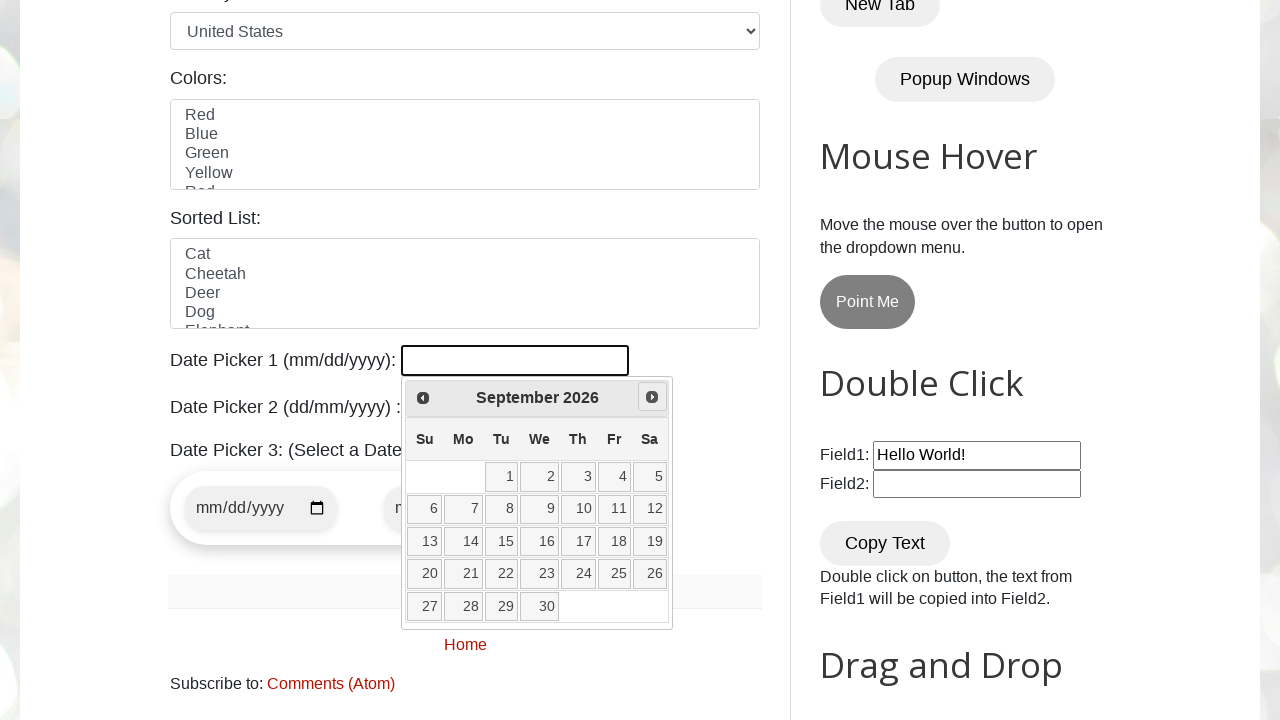

Target month/year September/2026 reached
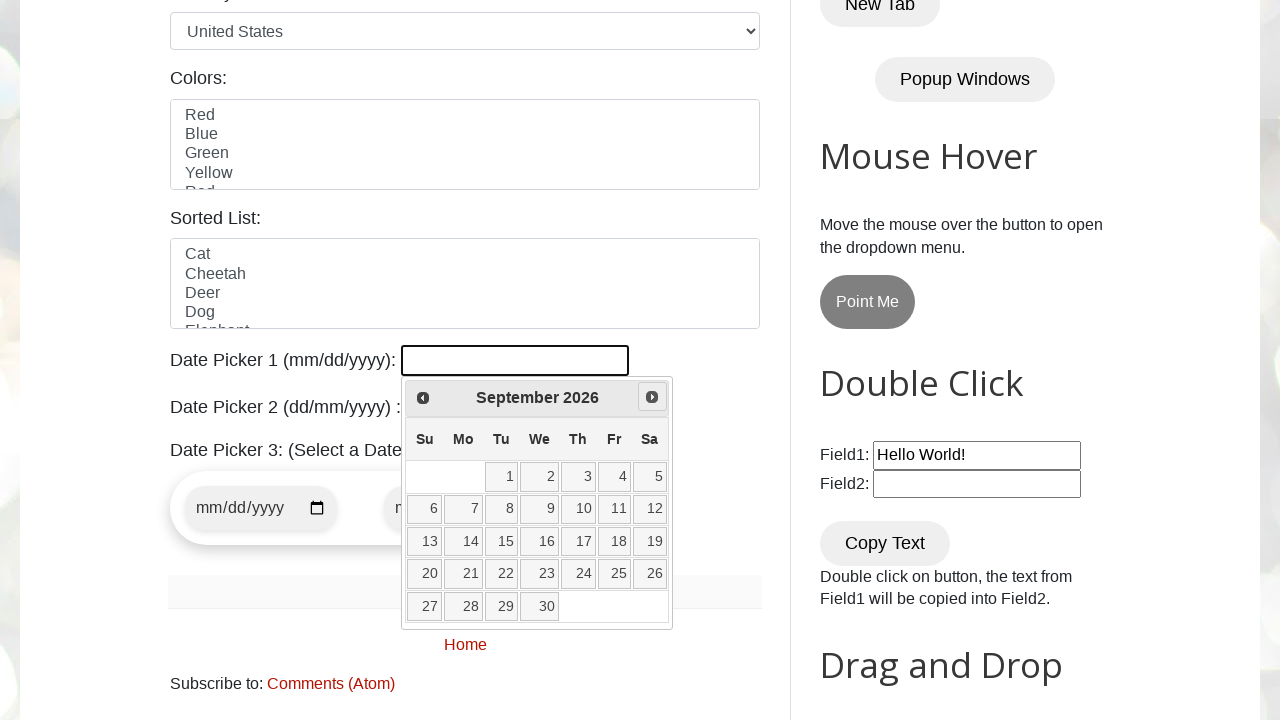

Located all available date elements in calendar
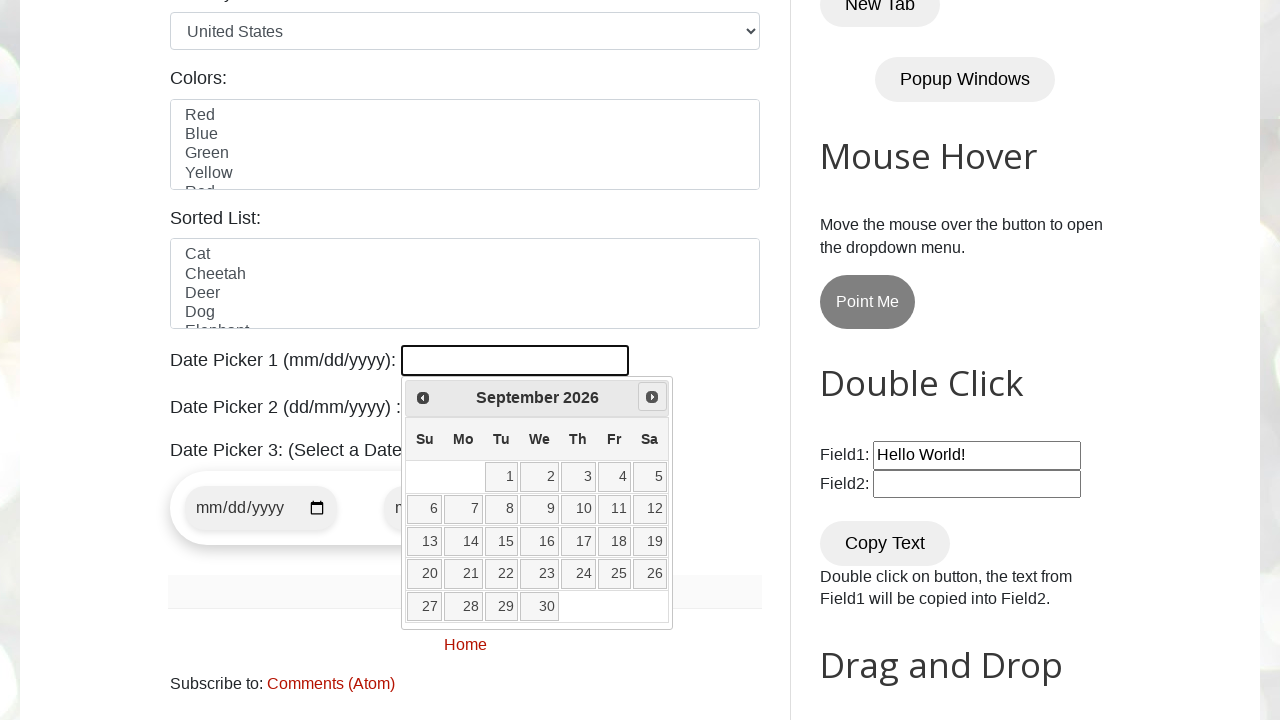

Found and clicked on date 15
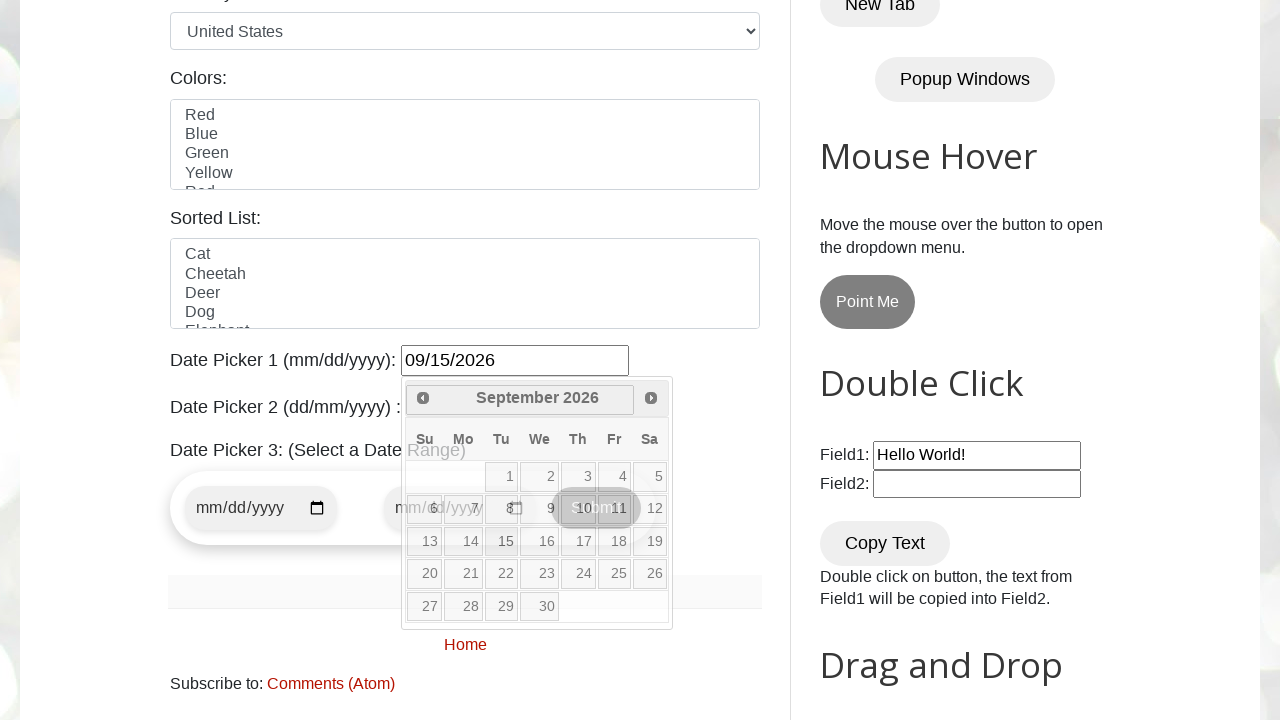

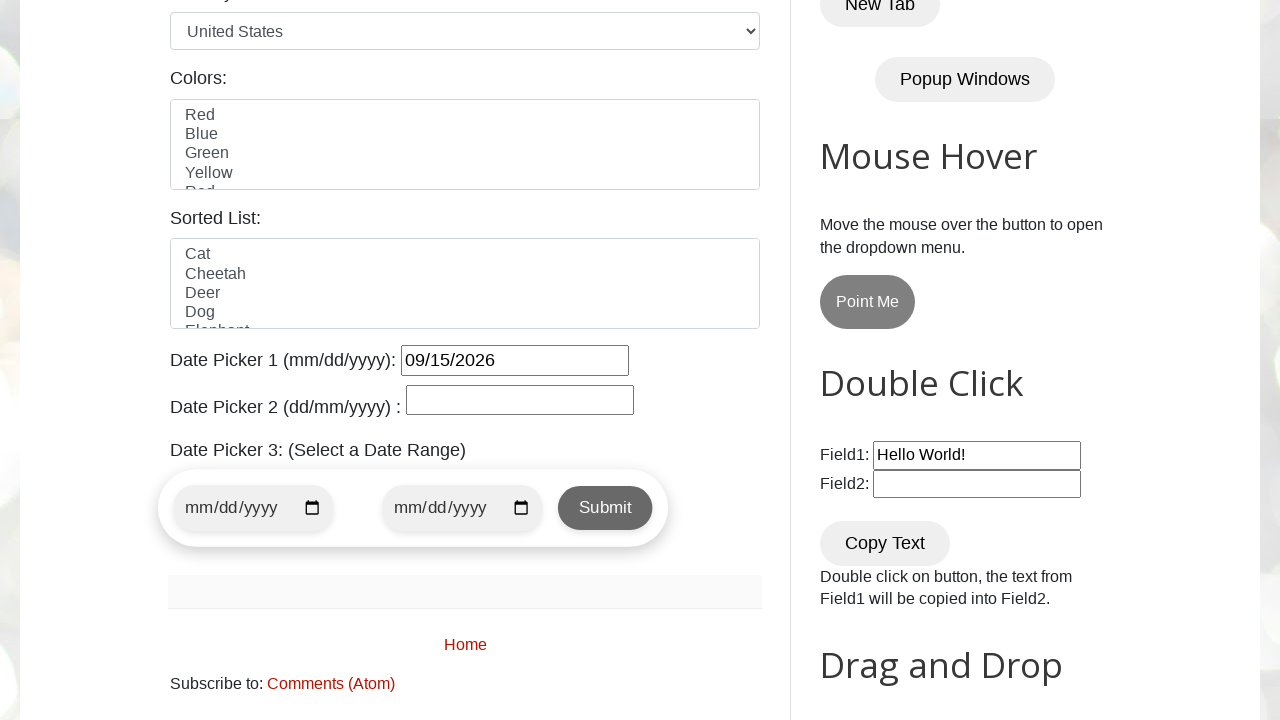